Tests entering text in a JavaScript prompt dialog and accepting it

Starting URL: https://automationfc.github.io/basic-form/index.html

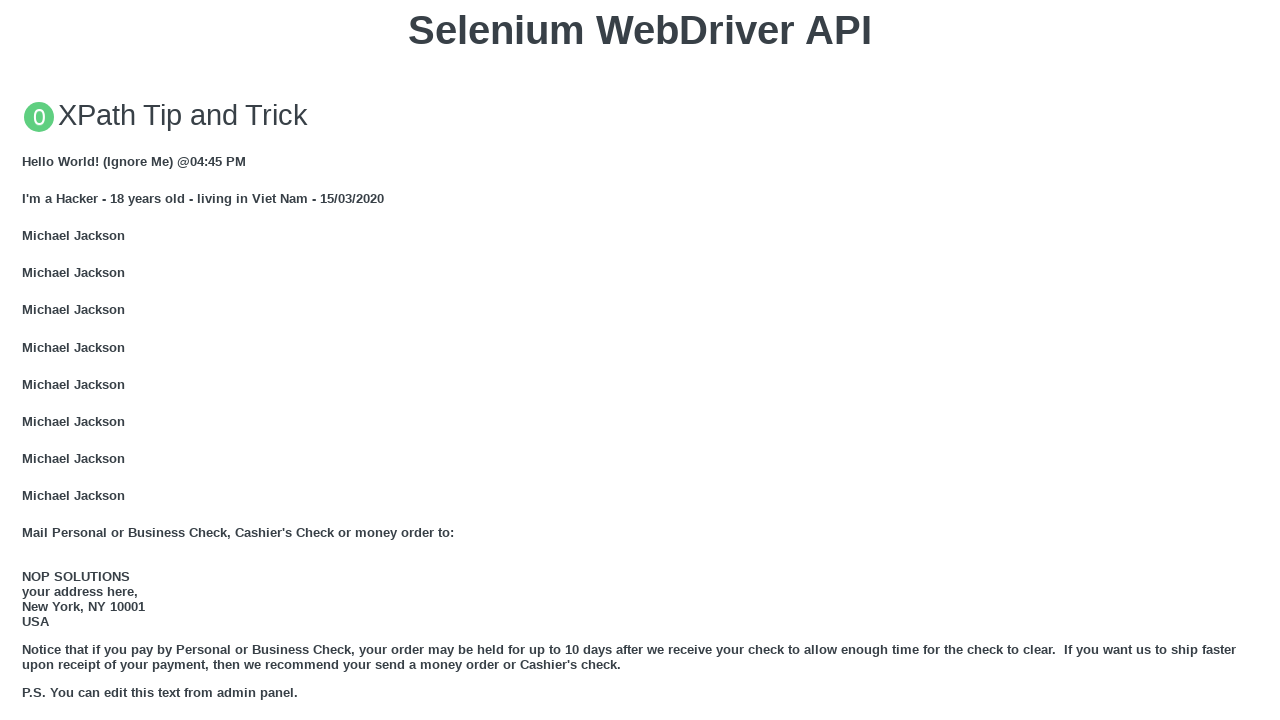

Set up dialog handler to accept prompt with text 'testuser123'
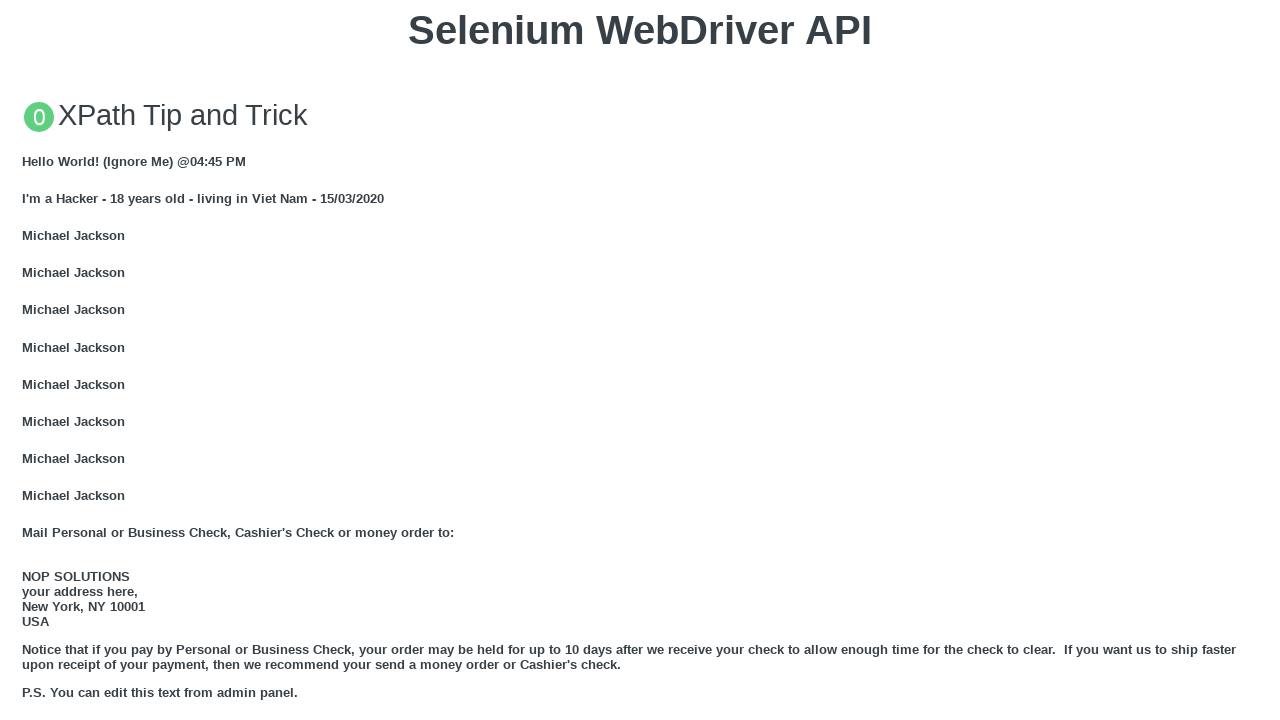

Clicked button to trigger JavaScript prompt dialog at (640, 360) on xpath=//button[text()='Click for JS Prompt']
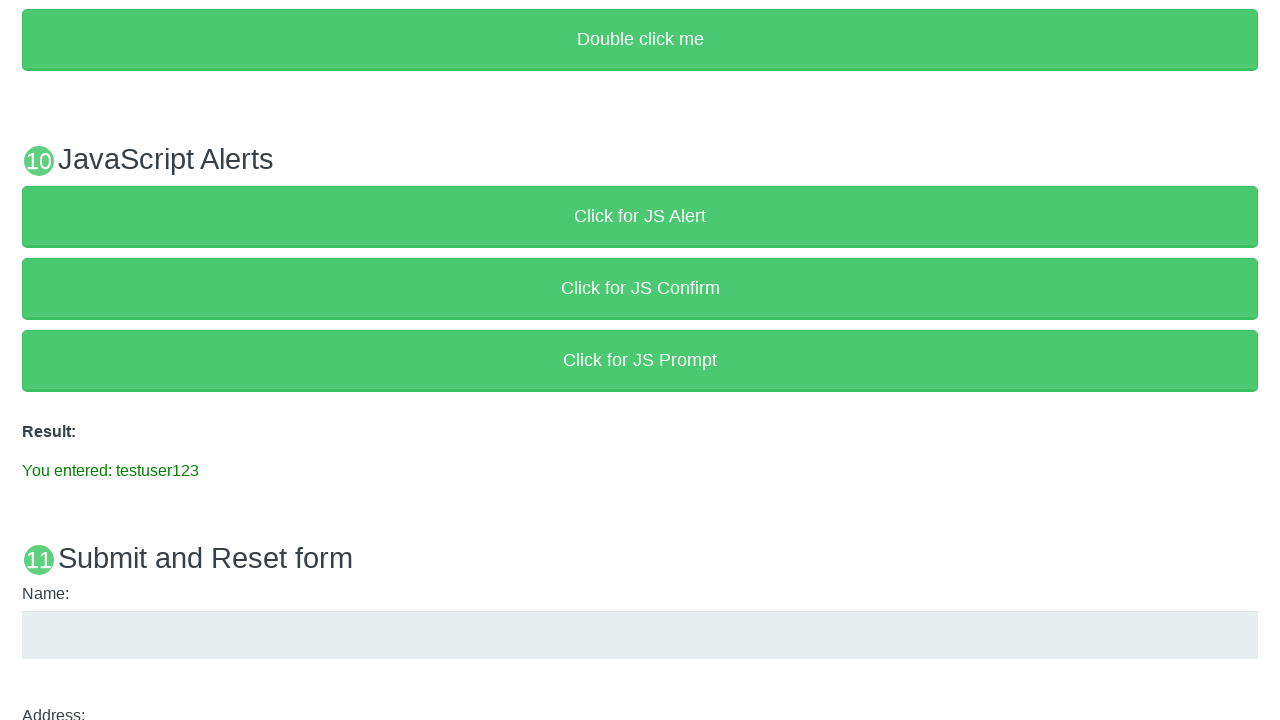

Verified that result displays the entered text 'You entered: testuser123'
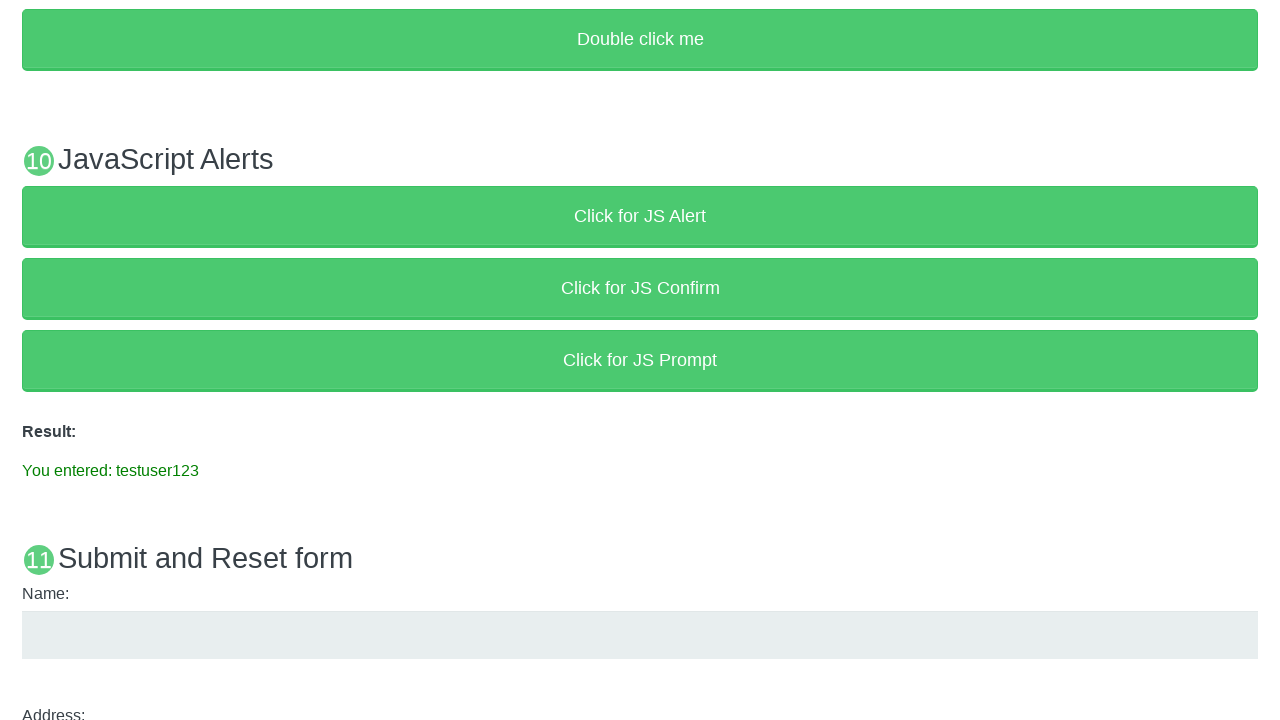

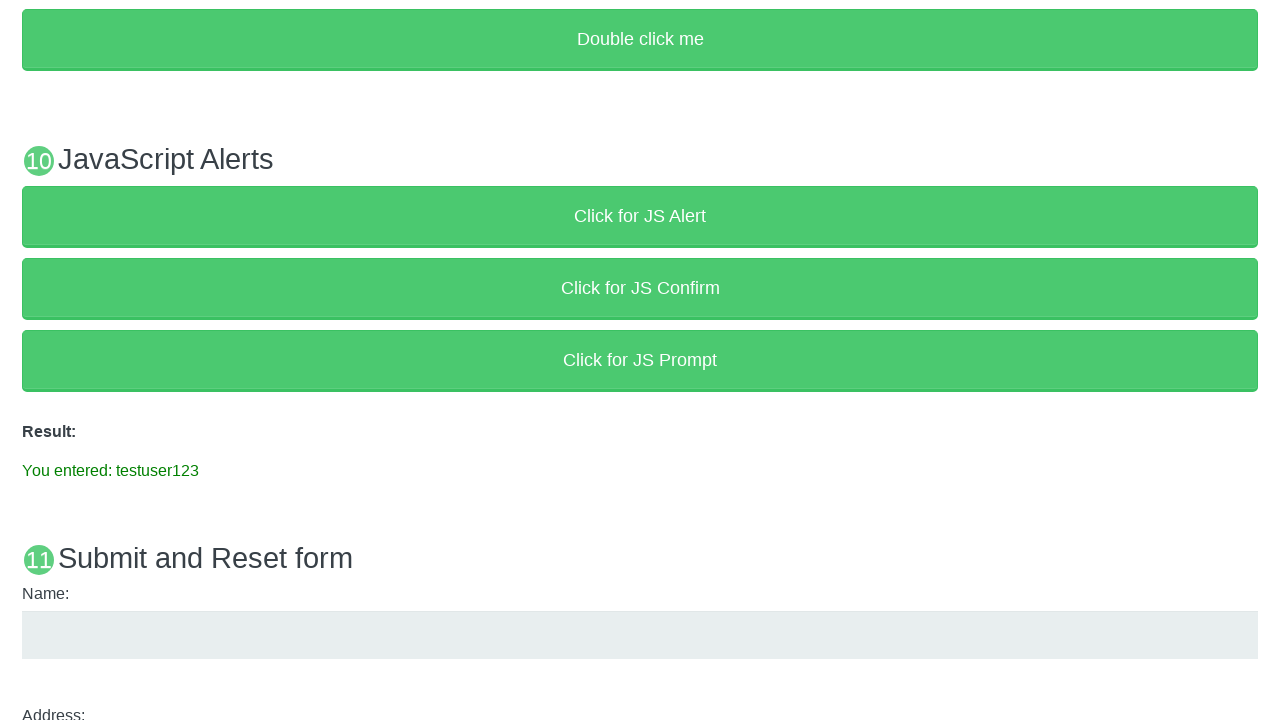